Tests textbox functionality by entering text and clearing it

Starting URL: https://rahulshettyacademy.com/AutomationPractice/

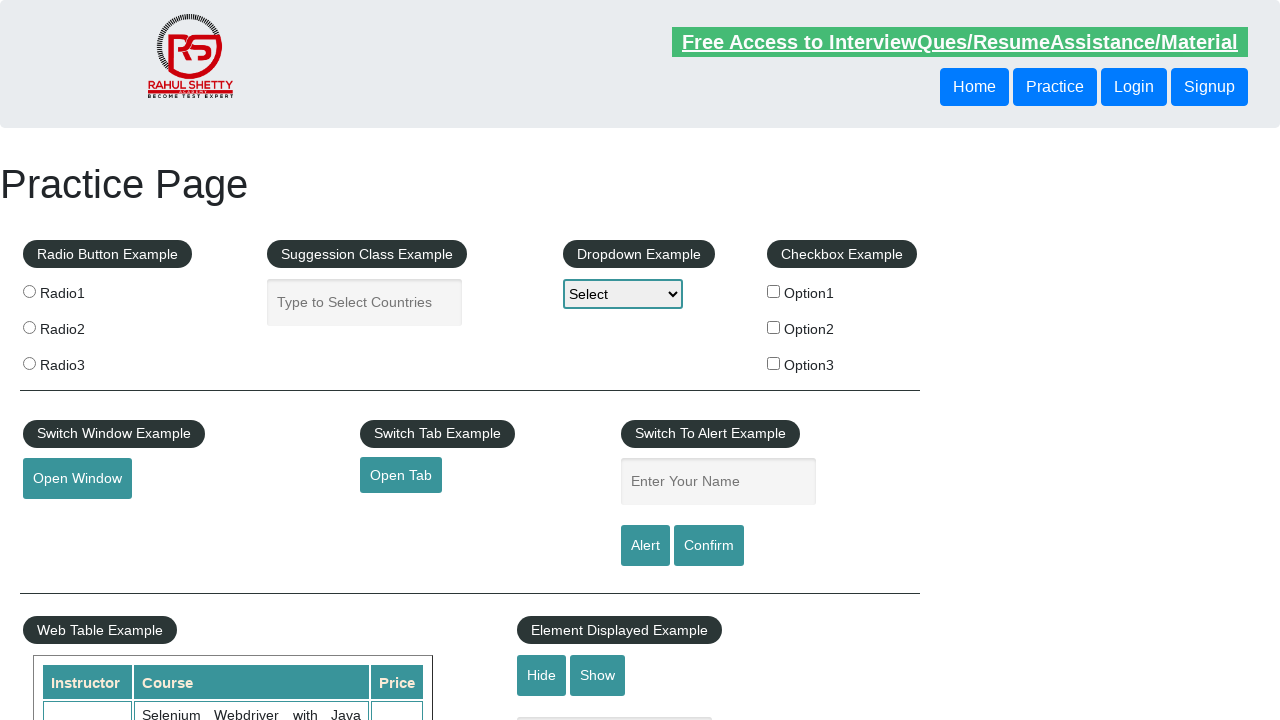

Navigated to AutomationPractice page
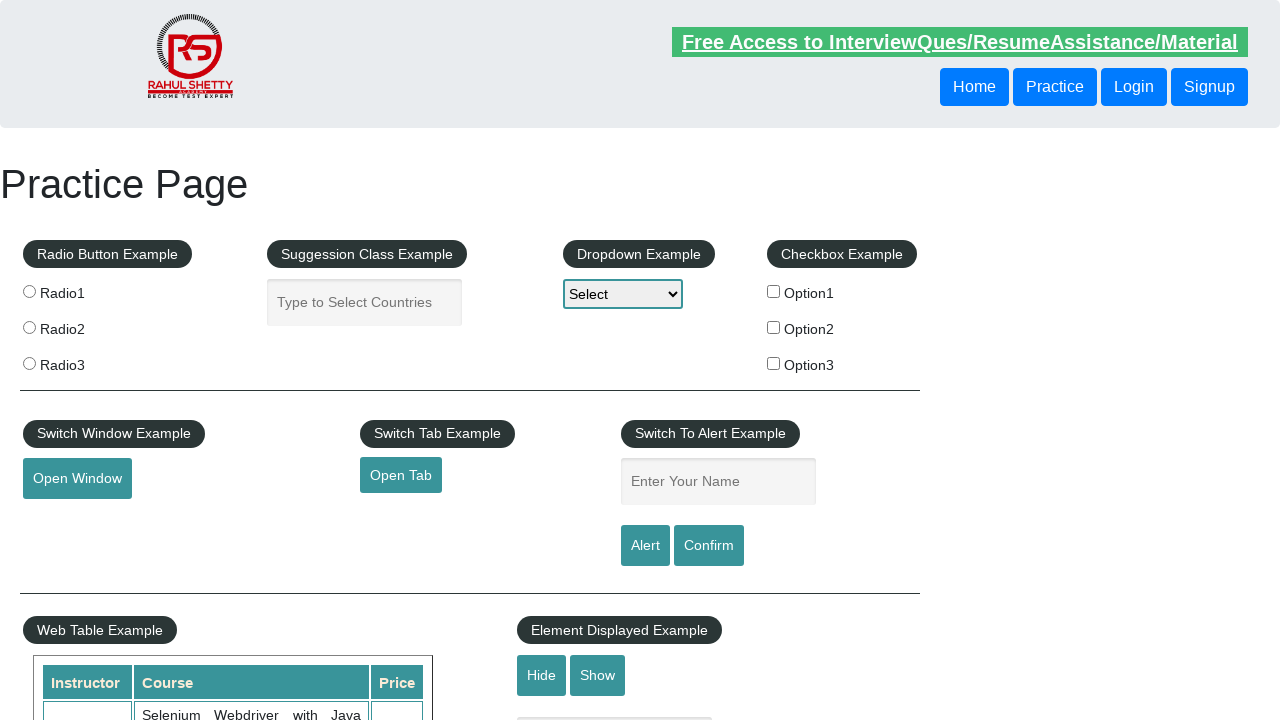

Located autocomplete textbox element
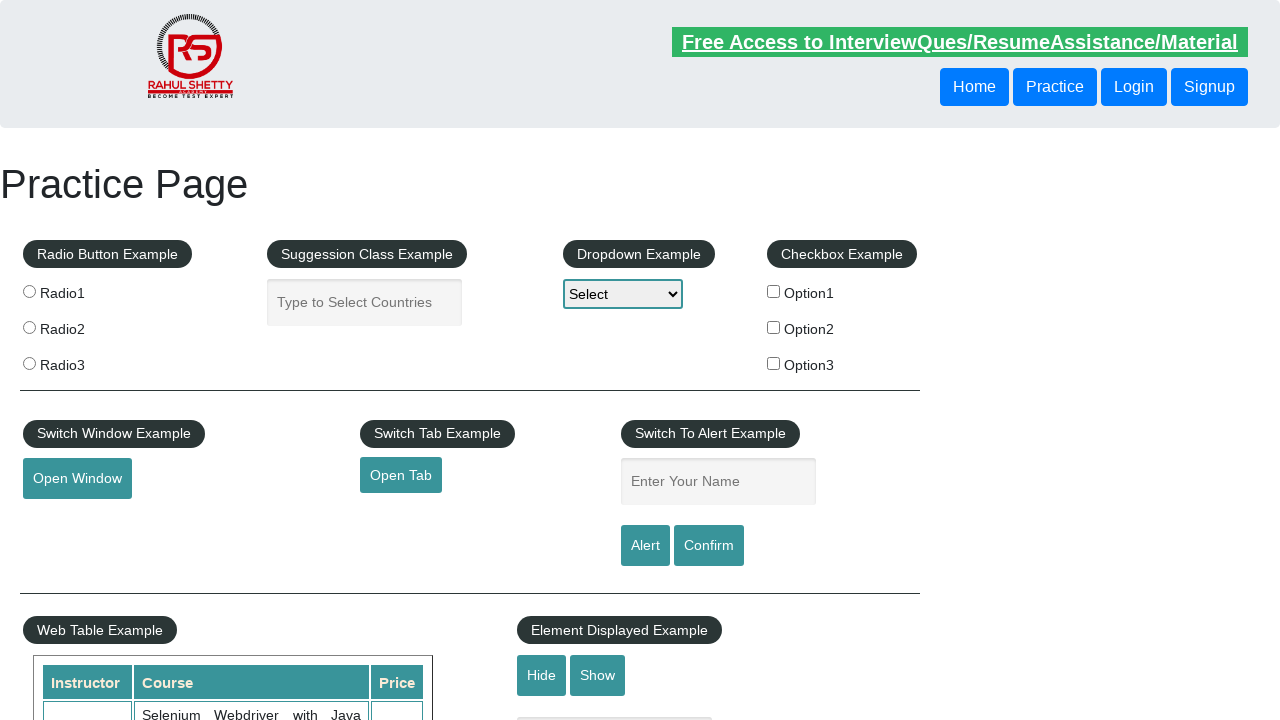

Entered 'Romania' into the autocomplete textbox on #autocomplete
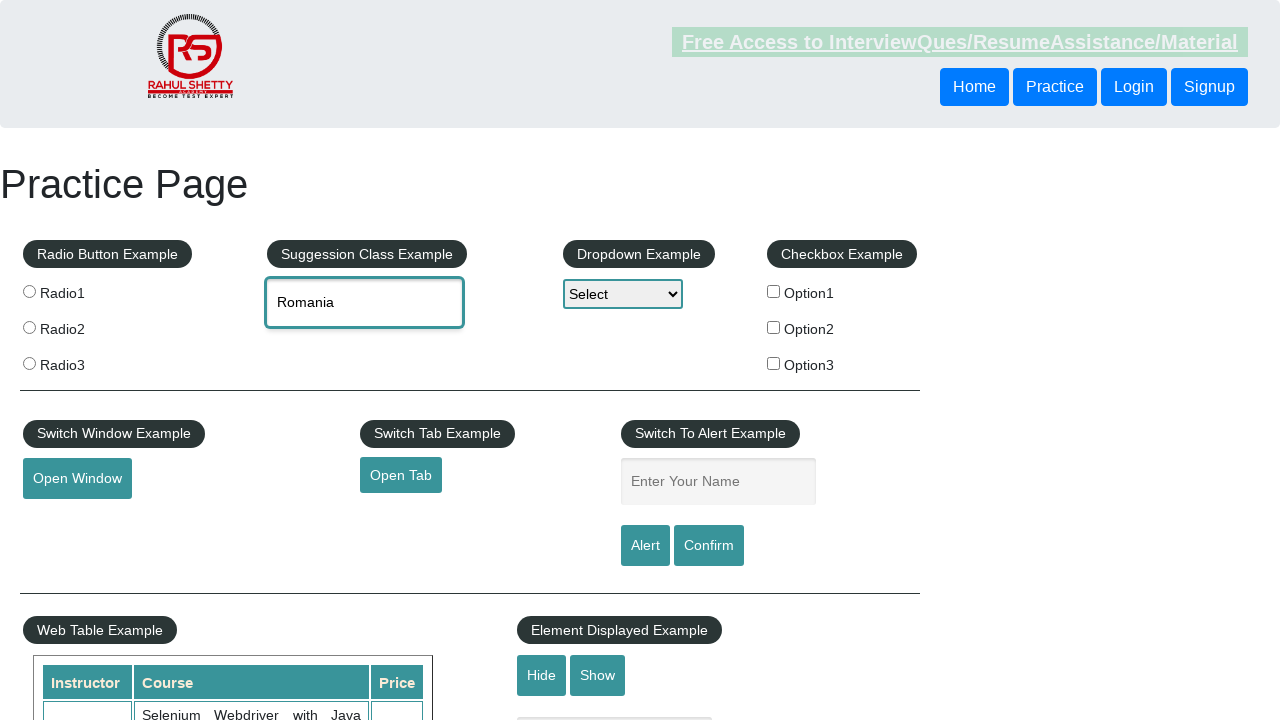

Cleared the autocomplete textbox on #autocomplete
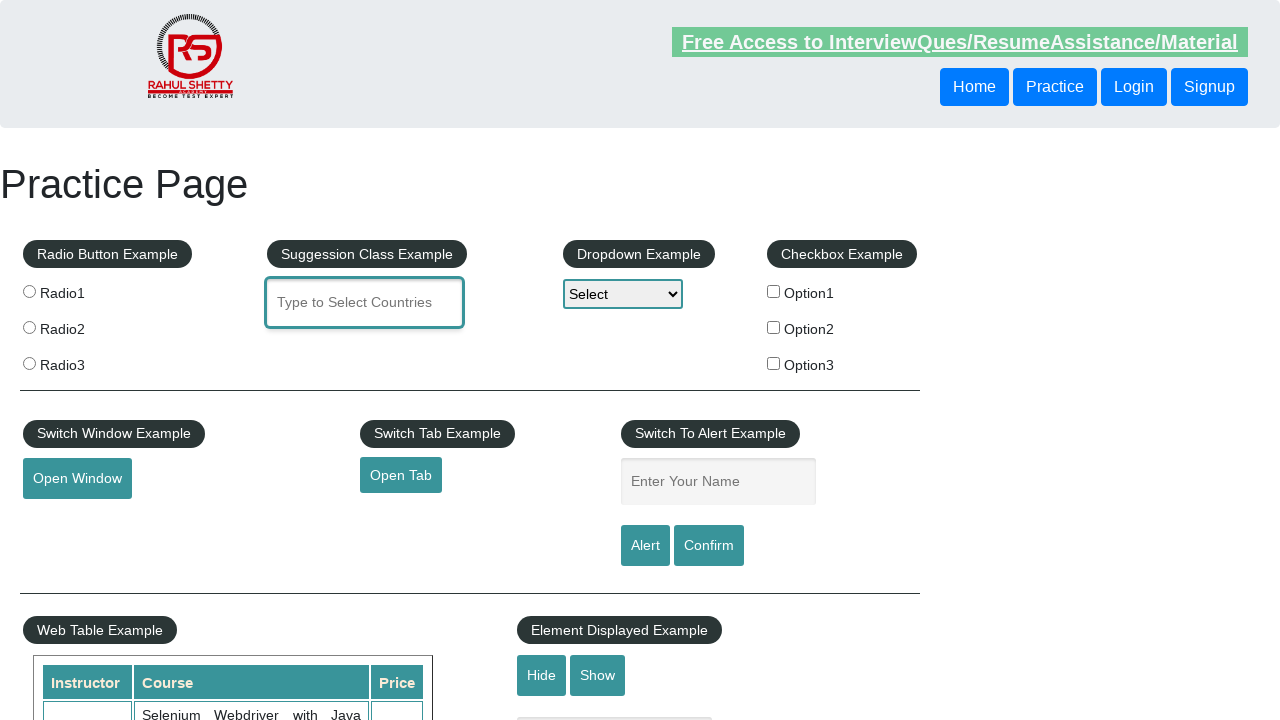

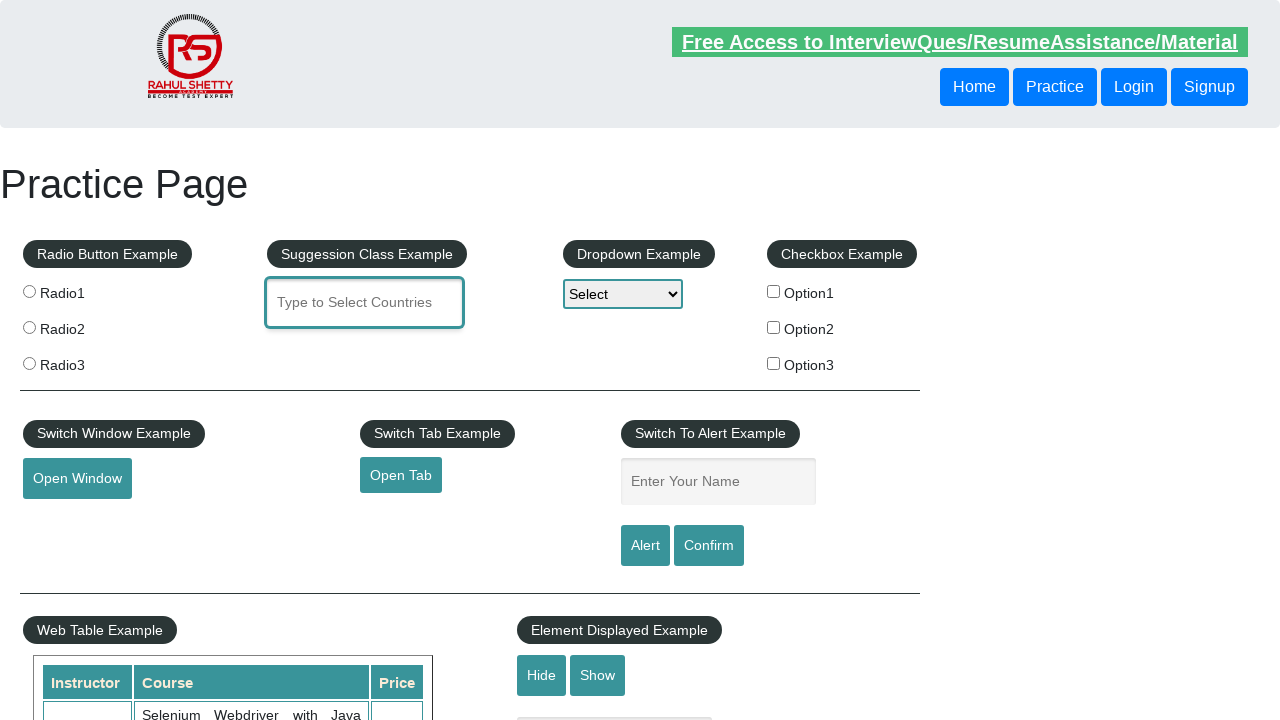